Tests a flight booking form by selecting one-way trip, choosing origin and destination airports, selecting date, enabling senior citizen discount, adding passengers, selecting currency, and searching for flights.

Starting URL: https://rahulshettyacademy.com/dropdownsPractise/

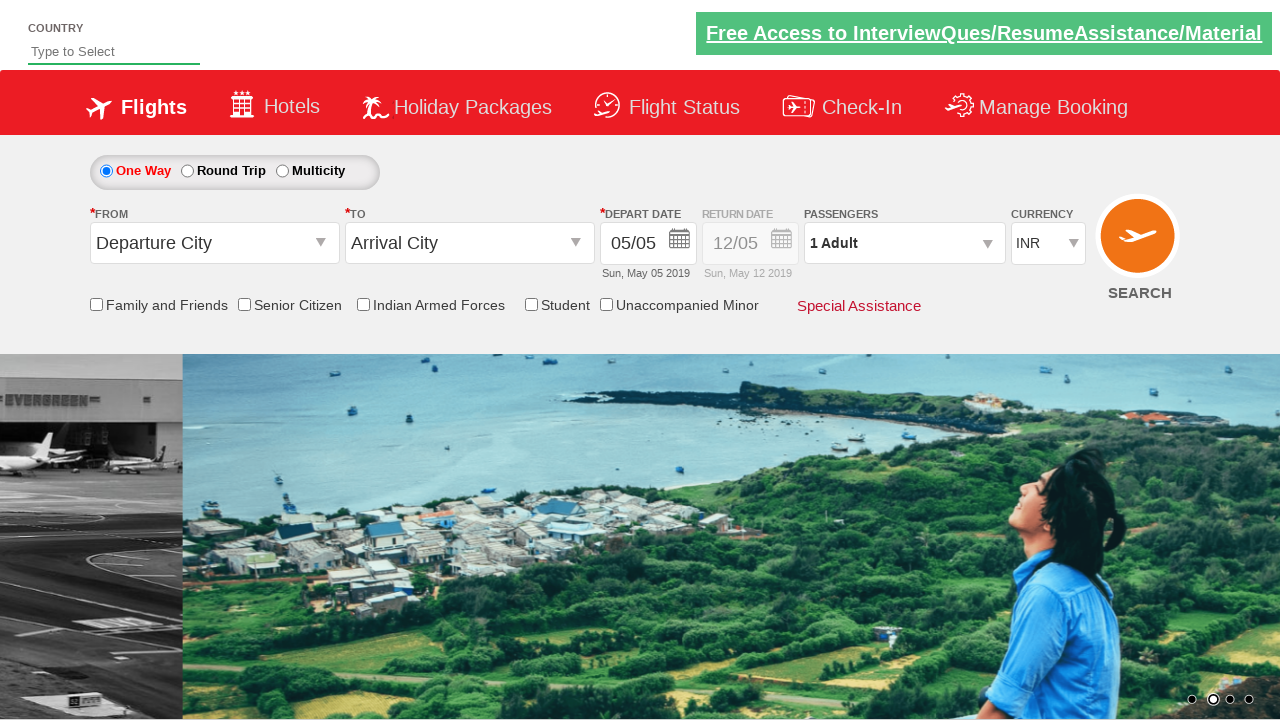

Selected one-way trip option at (106, 171) on #ctl00_mainContent_rbtnl_Trip_0
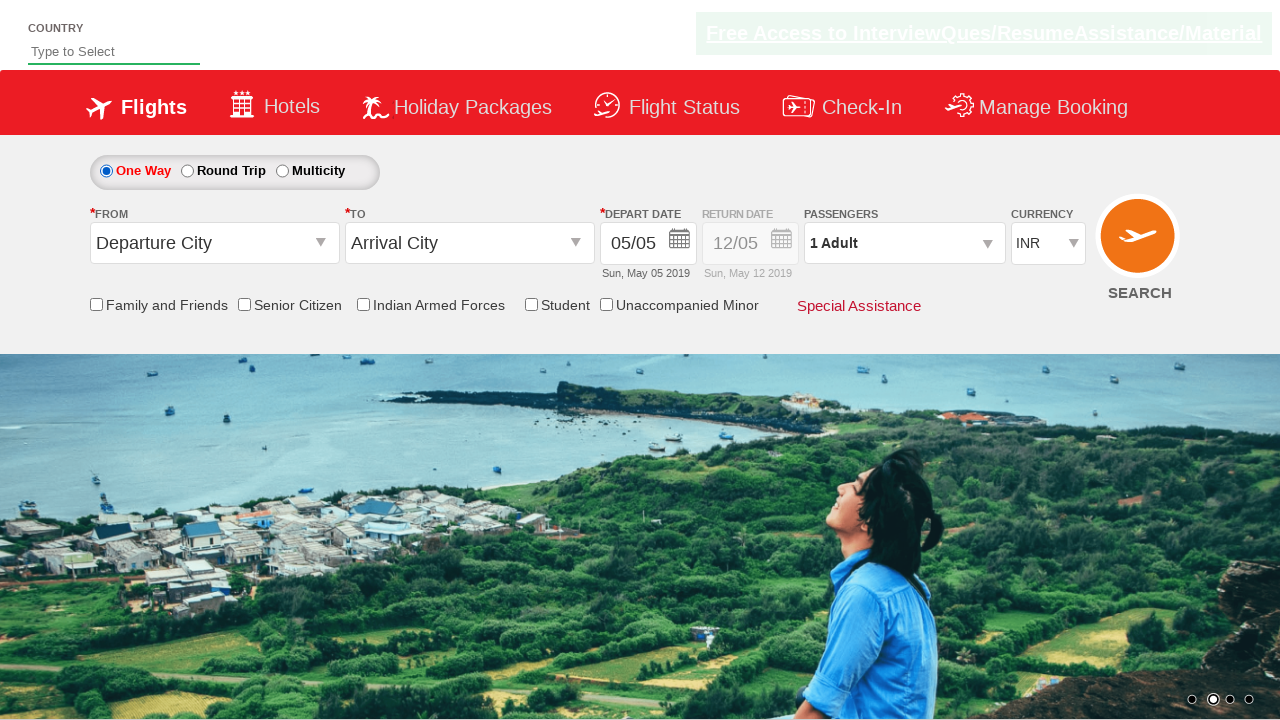

Clicked origin station dropdown at (214, 243) on #ctl00_mainContent_ddl_originStation1_CTXT
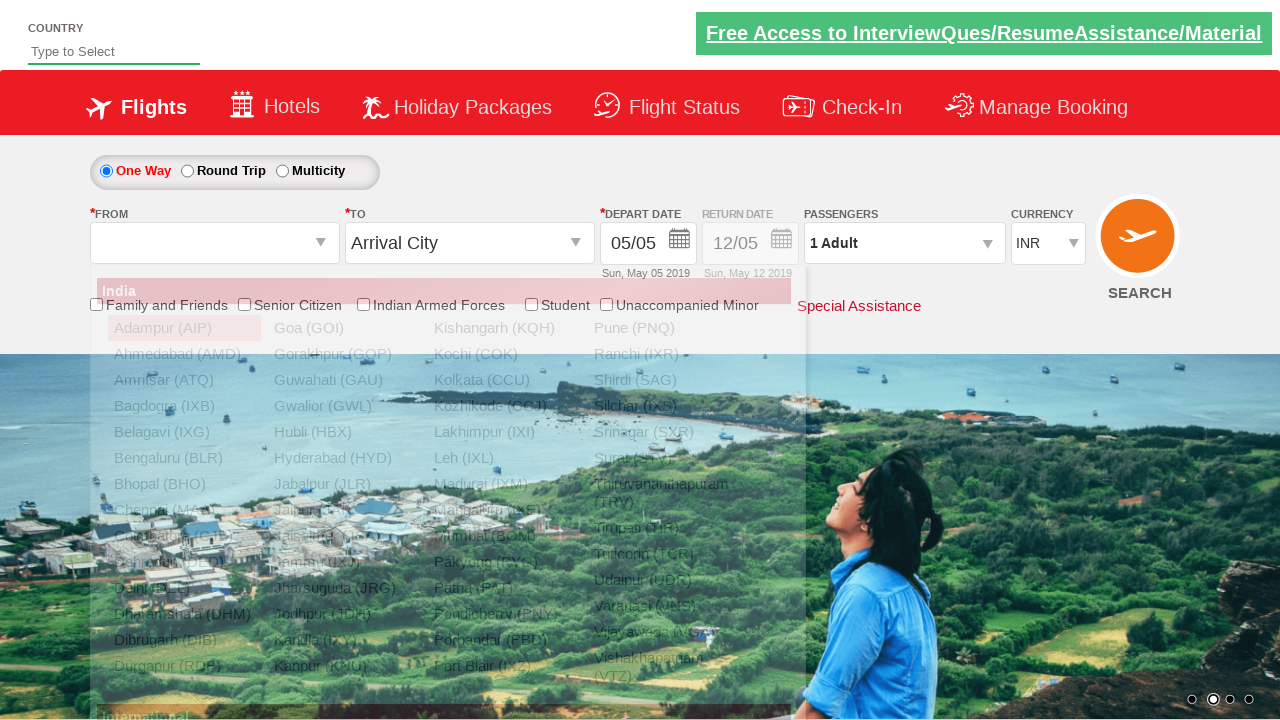

Selected Delhi (DEL) as origin airport at (184, 588) on xpath=//a[@value='DEL']
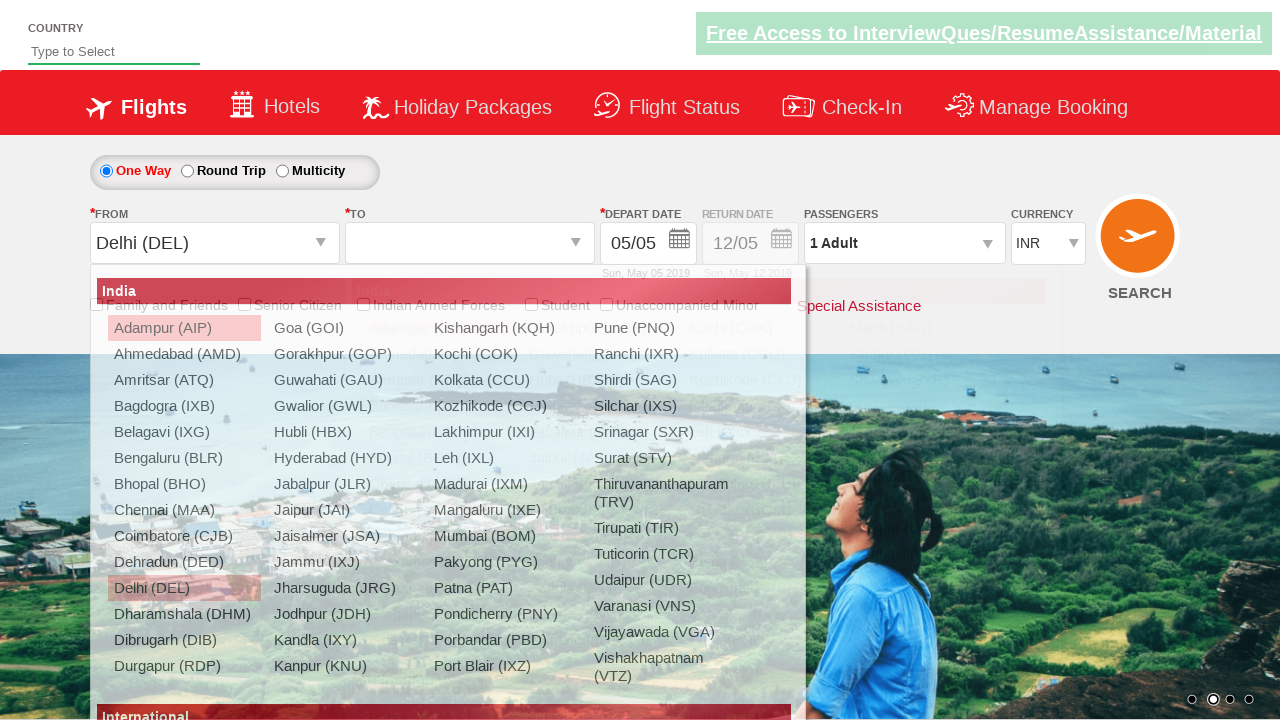

Waited for destination dropdown to be ready
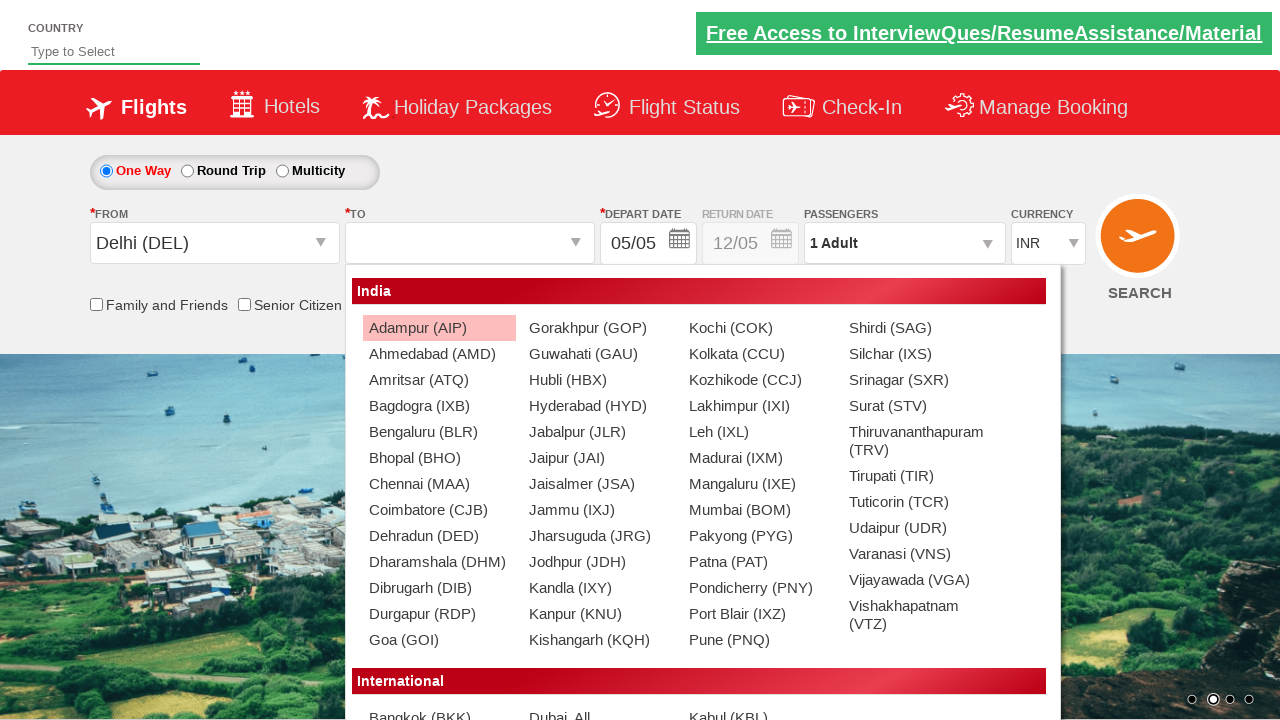

Selected Chennai (MAA) as destination airport at (439, 484) on xpath=//div[@id='ctl00_mainContent_ddl_destinationStation1_CTNR'] //a[@value='MA
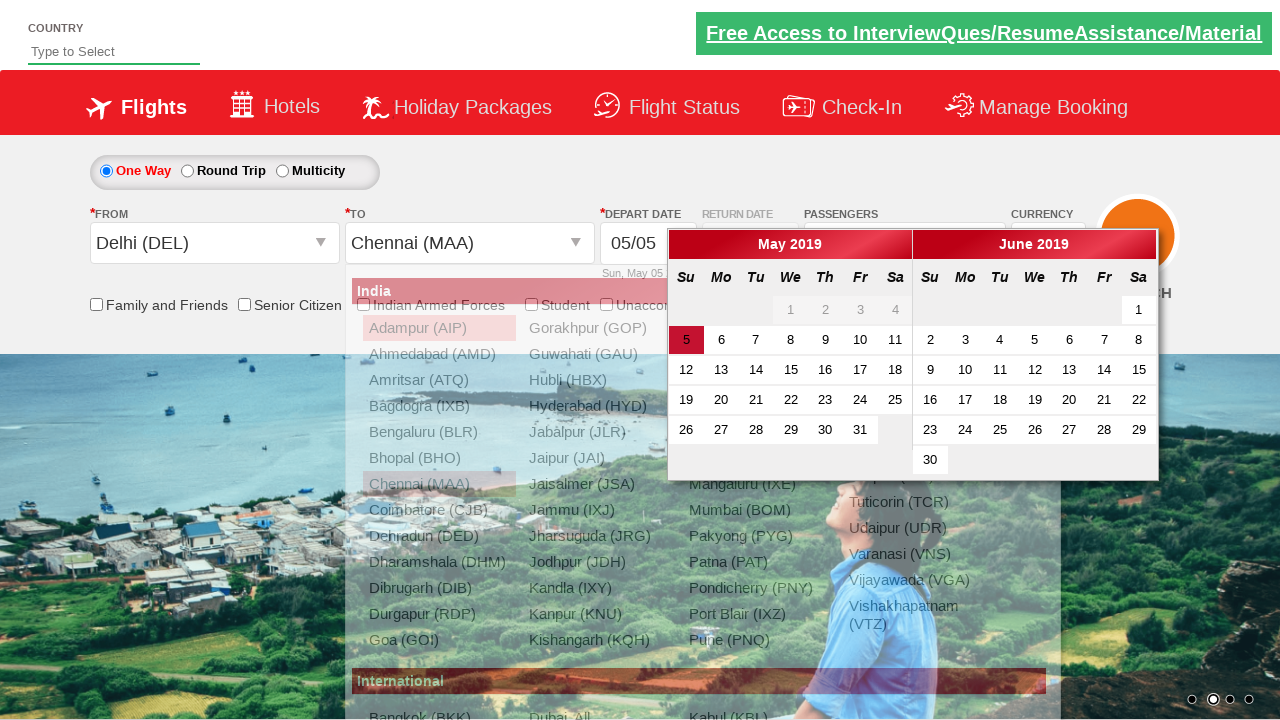

Selected date from calendar at (686, 340) on .ui-state-default.ui-state-active
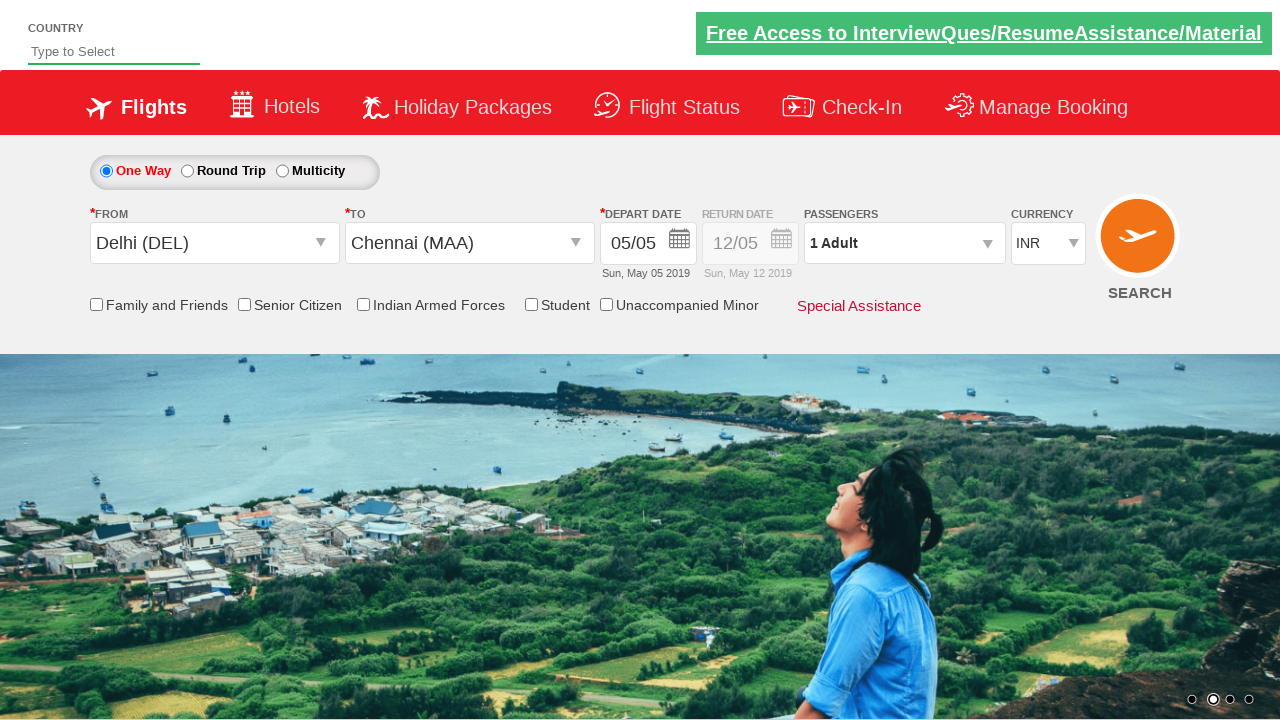

Retrieved return date field style attribute
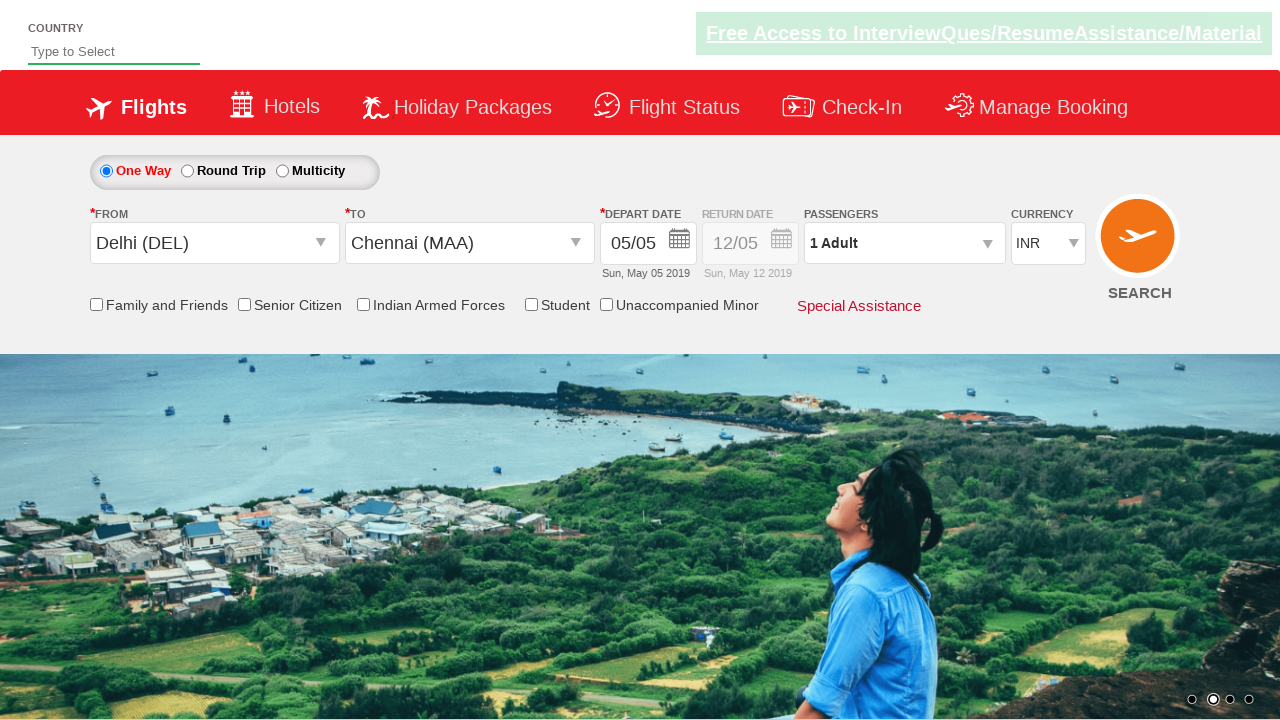

Enabled senior citizen discount checkbox at (244, 304) on input[id*='SeniorCitizenDiscount']
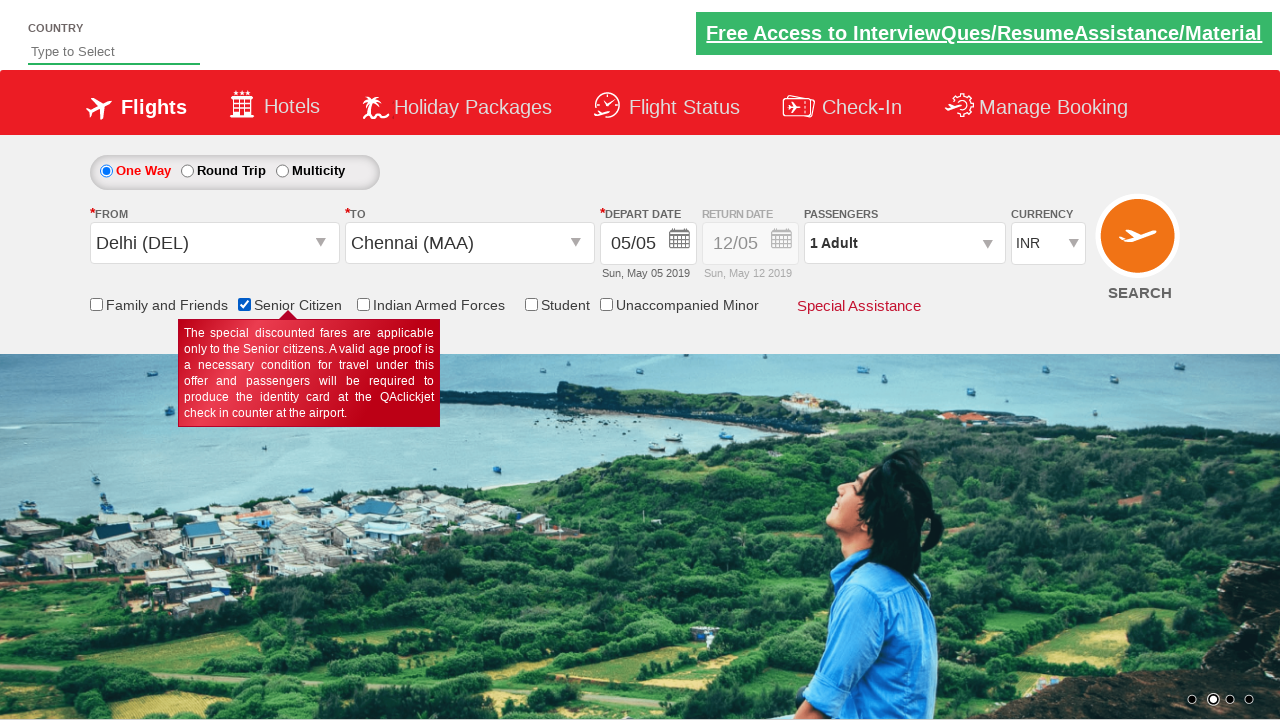

Clicked passenger info dropdown at (904, 243) on #divpaxinfo
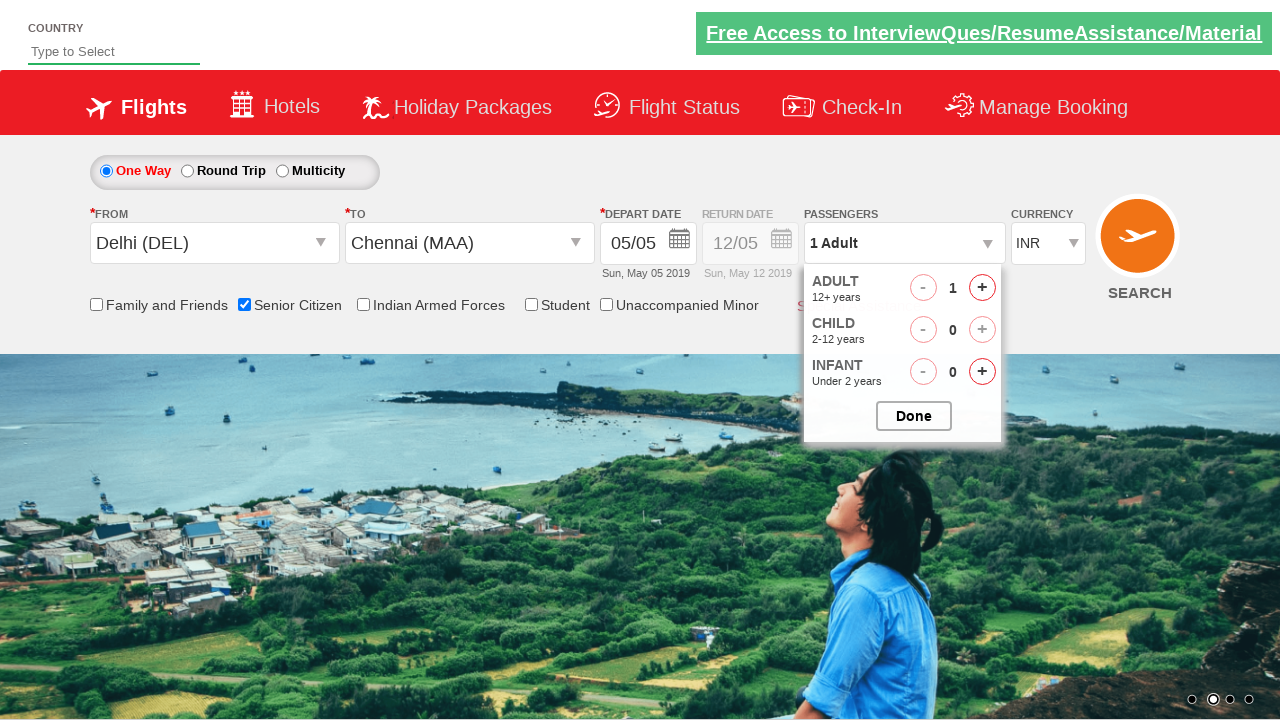

Waited for passenger options to appear
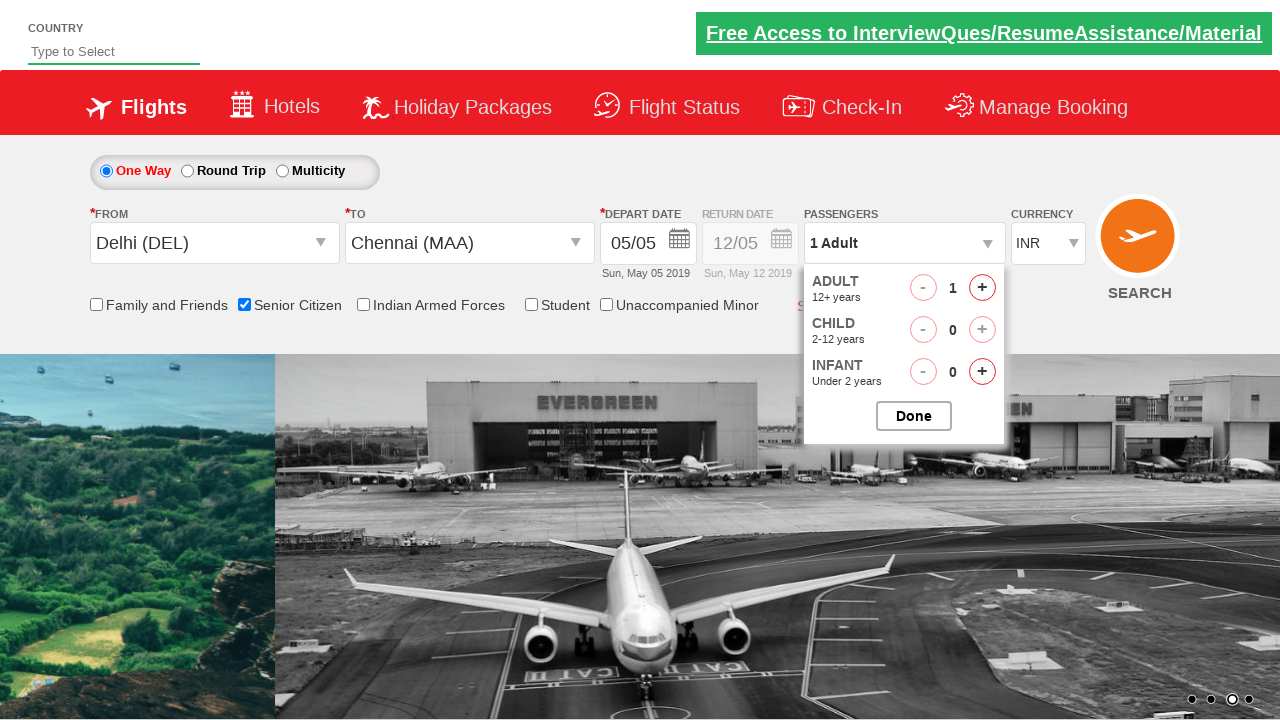

Incremented adult passenger count (iteration 1/4) at (982, 288) on #hrefIncAdt
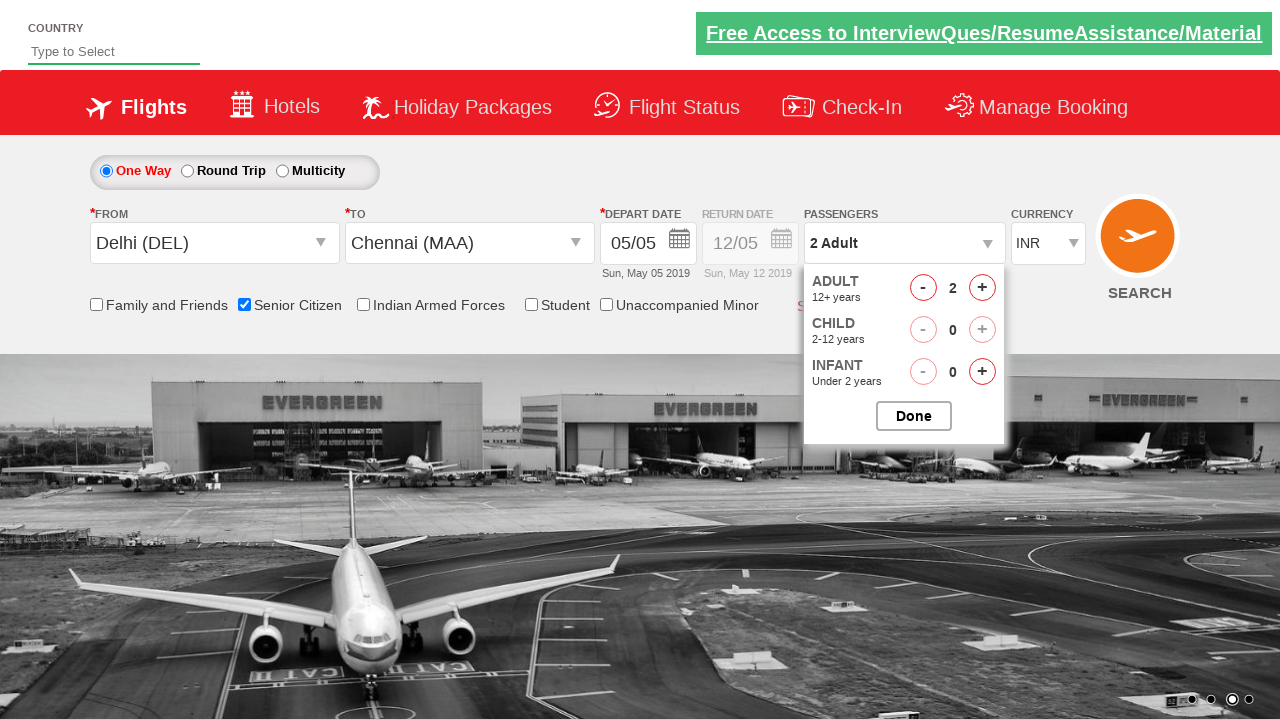

Incremented adult passenger count (iteration 2/4) at (982, 288) on #hrefIncAdt
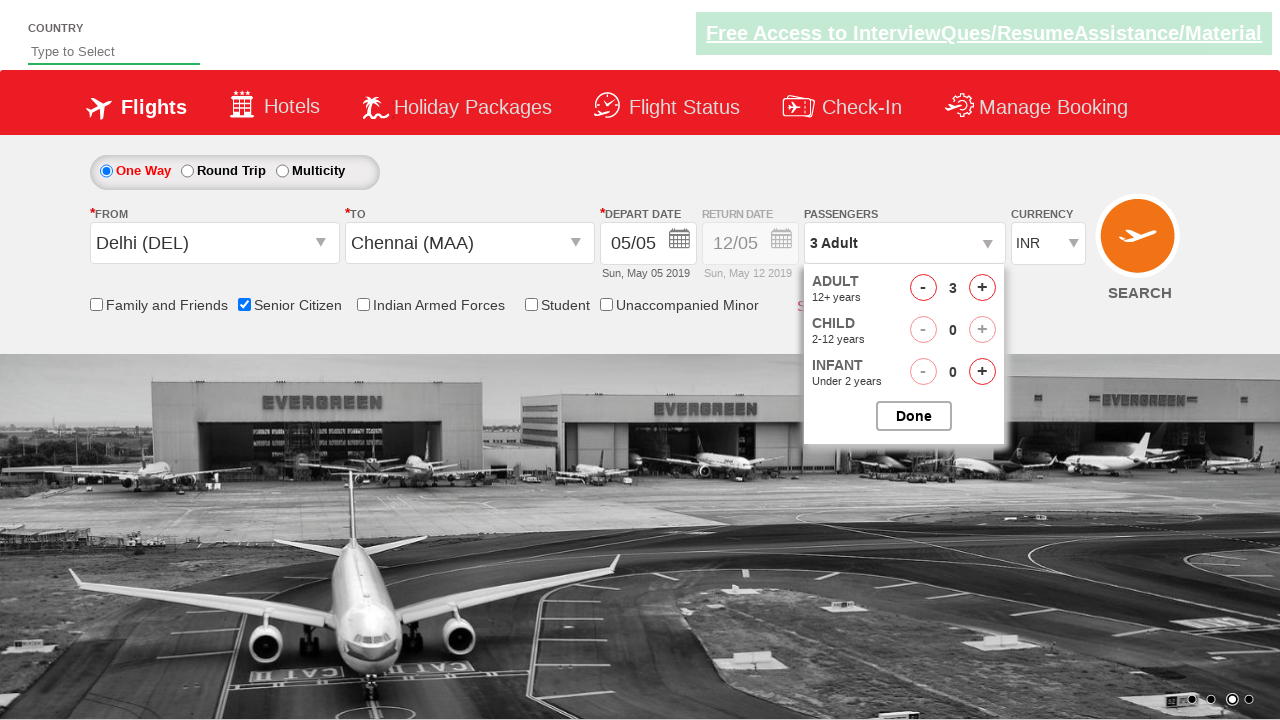

Incremented adult passenger count (iteration 3/4) at (982, 288) on #hrefIncAdt
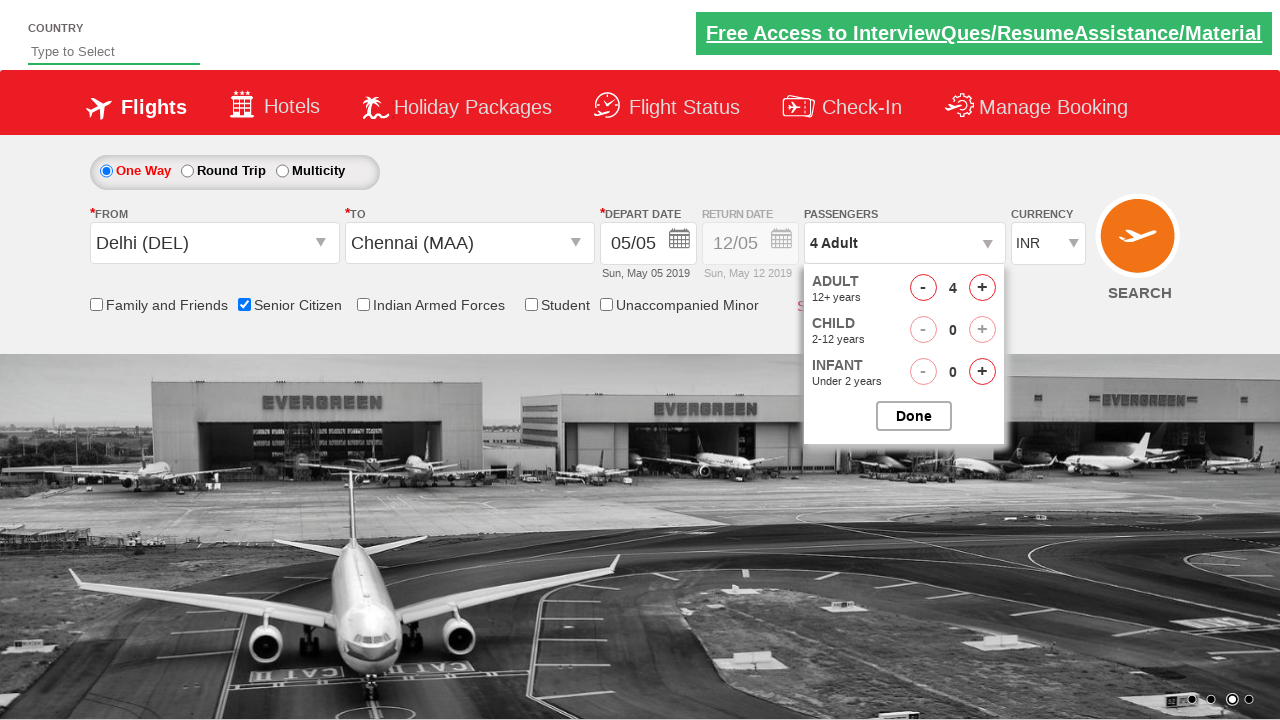

Incremented adult passenger count (iteration 4/4) at (982, 288) on #hrefIncAdt
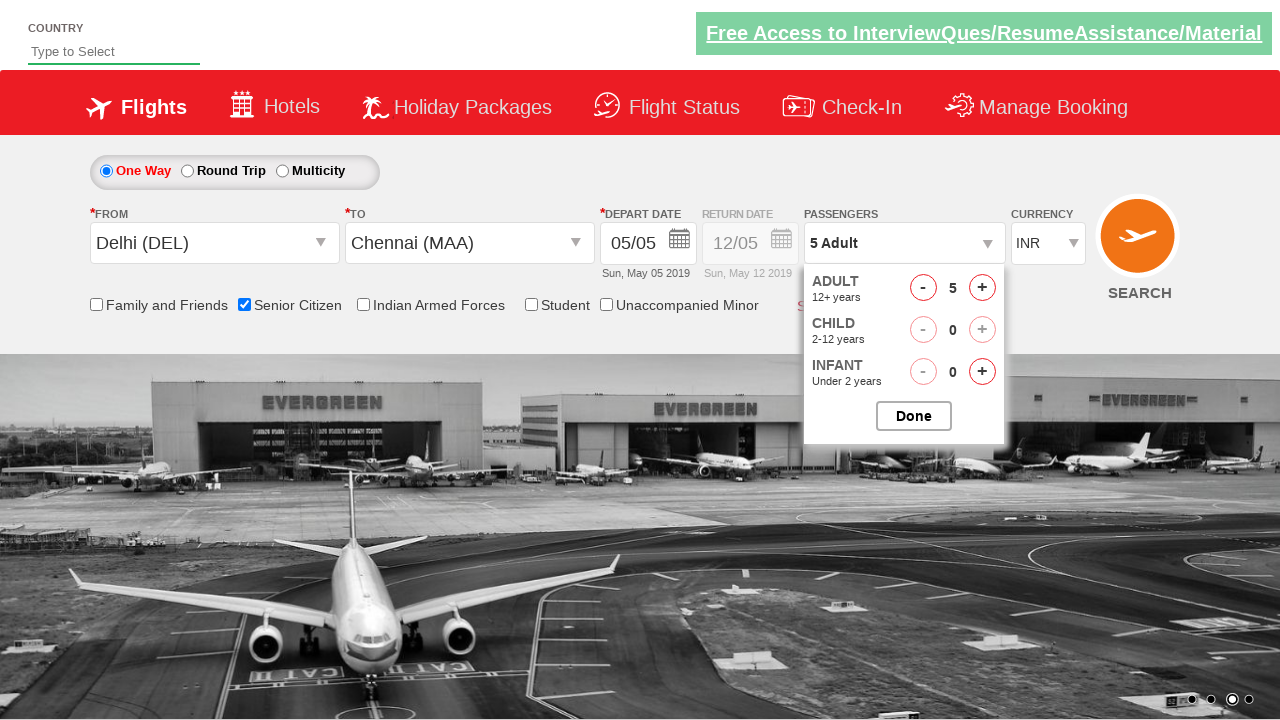

Closed passenger options panel at (914, 416) on #btnclosepaxoption
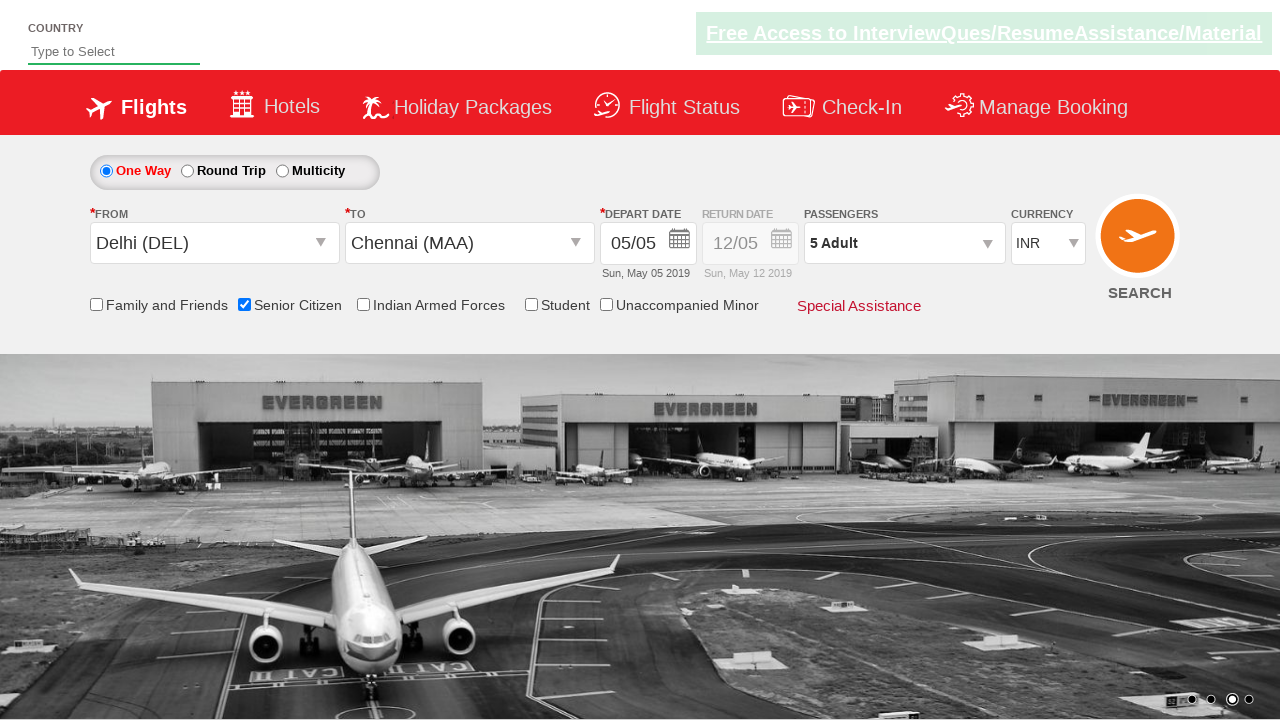

Retrieved passenger count text
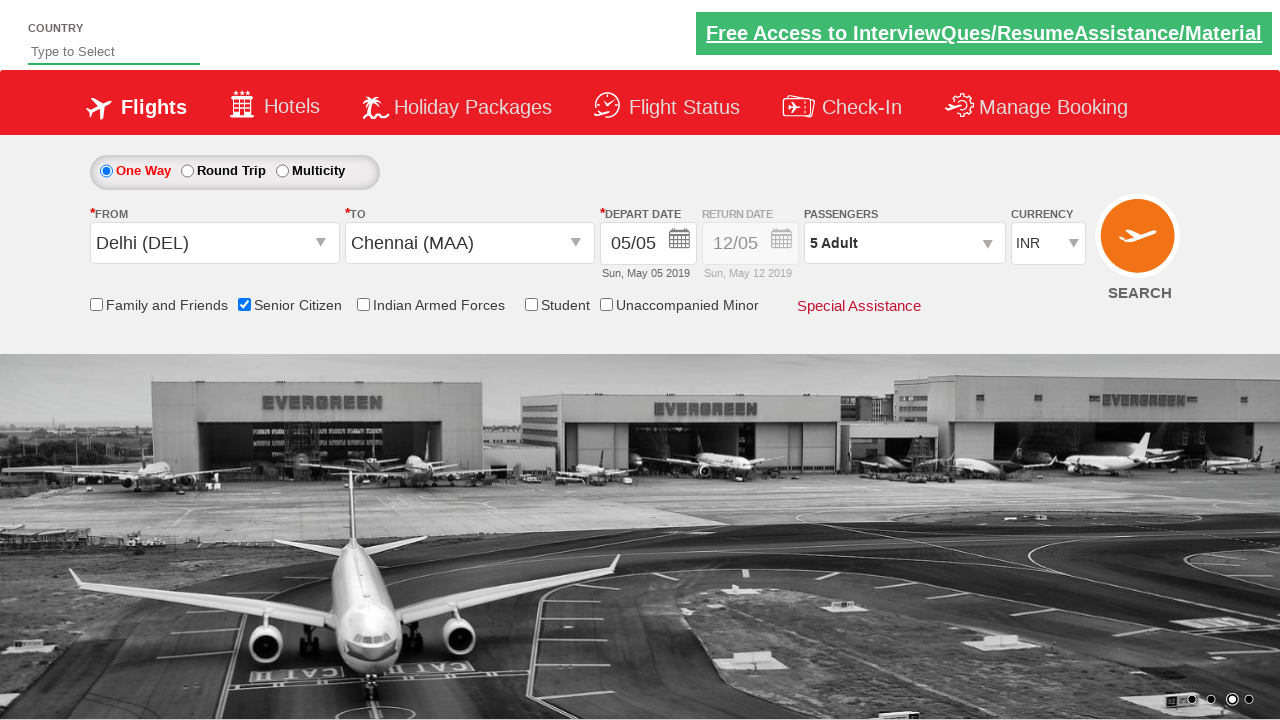

Verified passenger count is '5 Adult'
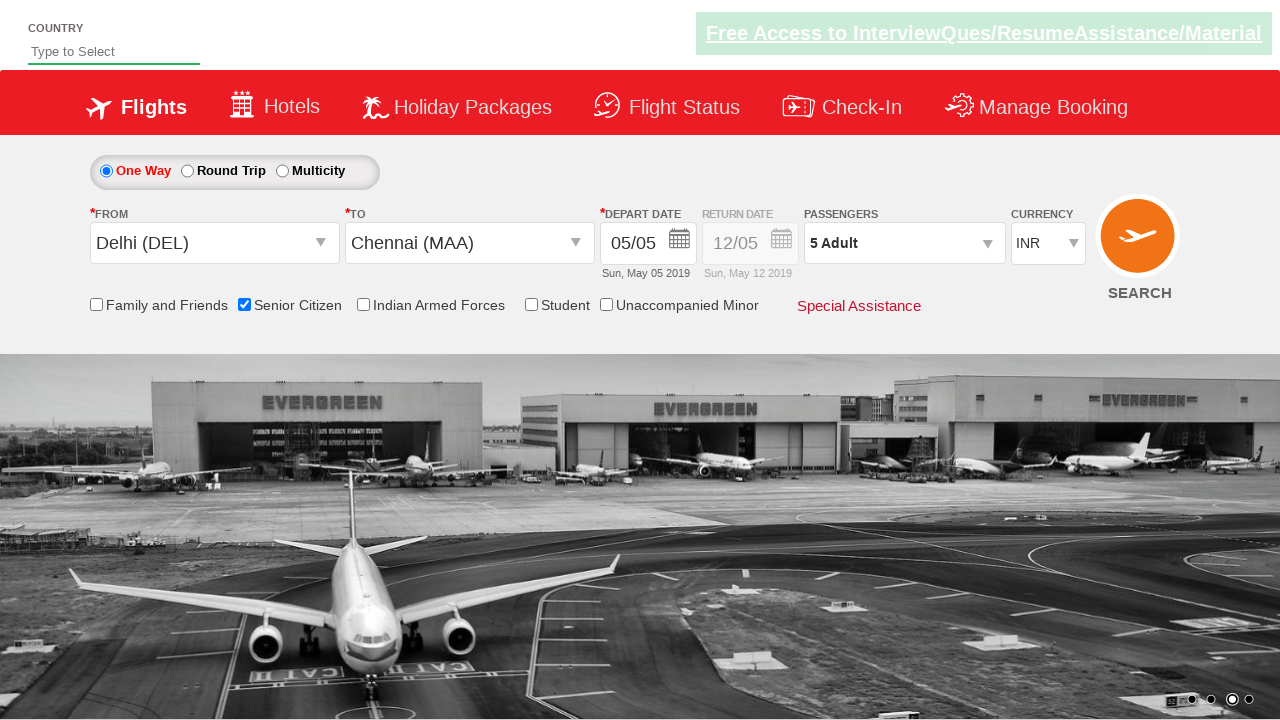

Selected USD currency from dropdown on #ctl00_mainContent_DropDownListCurrency
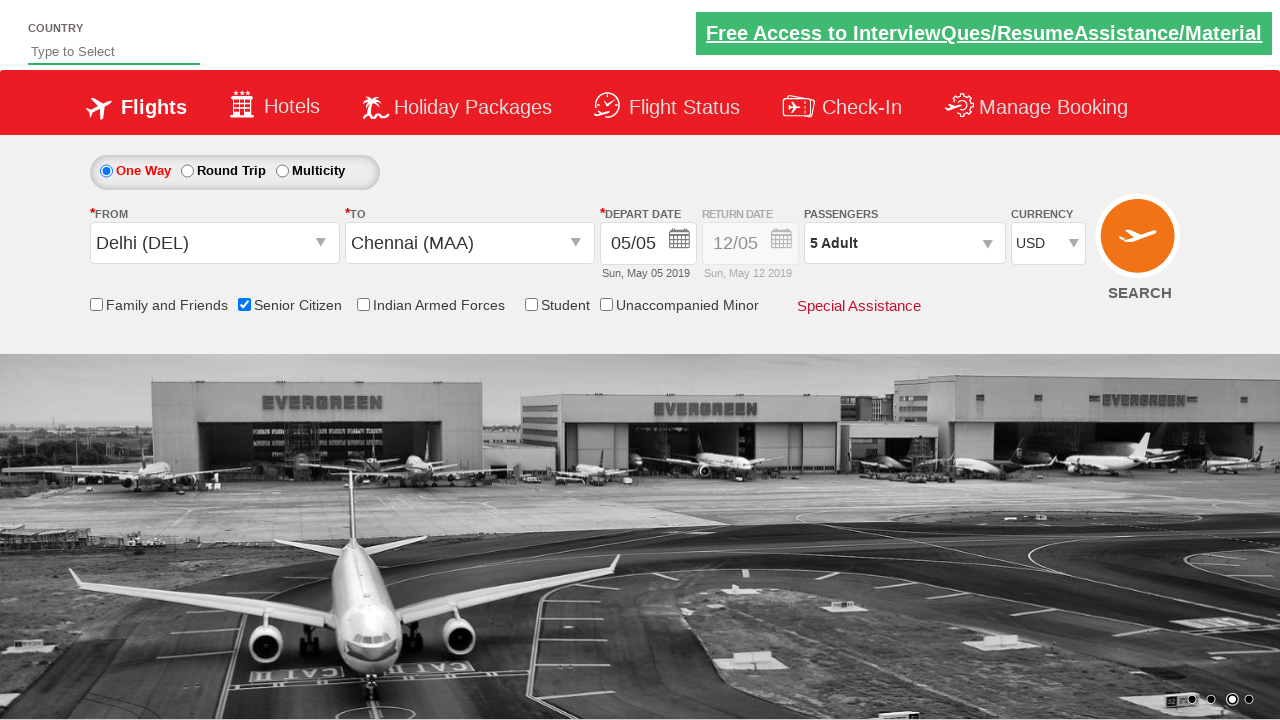

Clicked Find Flights button to search for flights at (1140, 245) on #ctl00_mainContent_btn_FindFlights
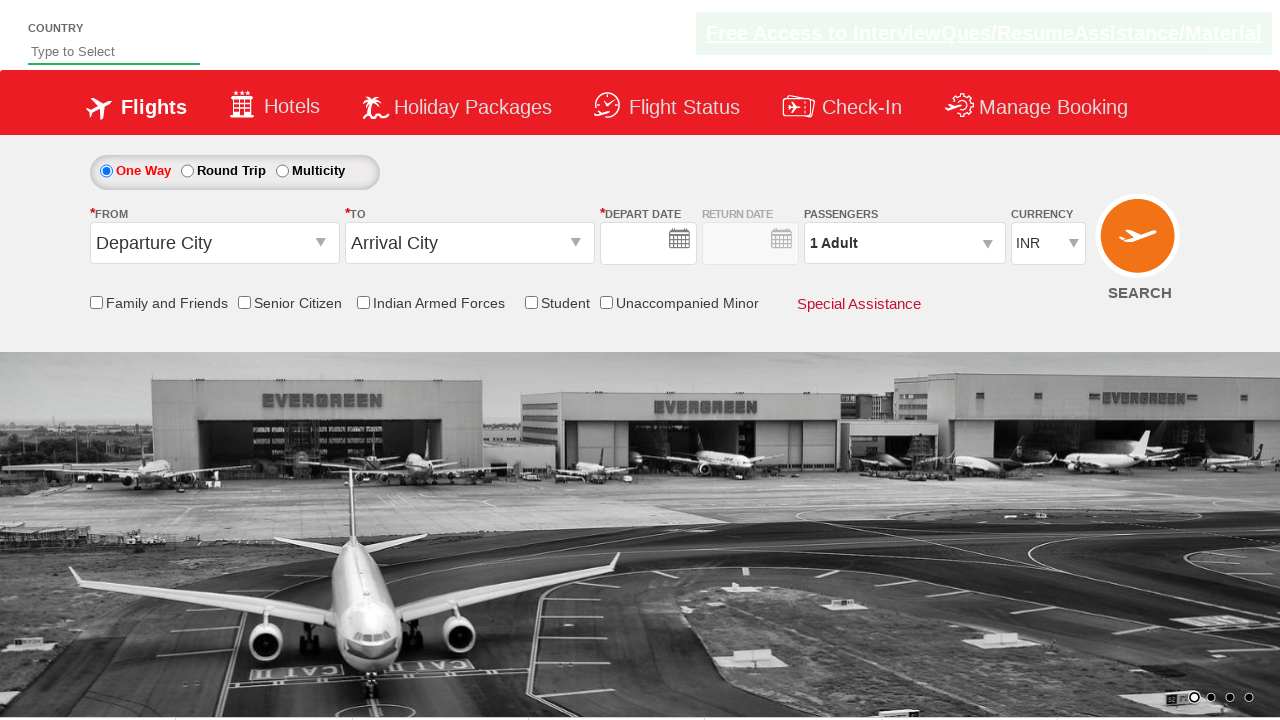

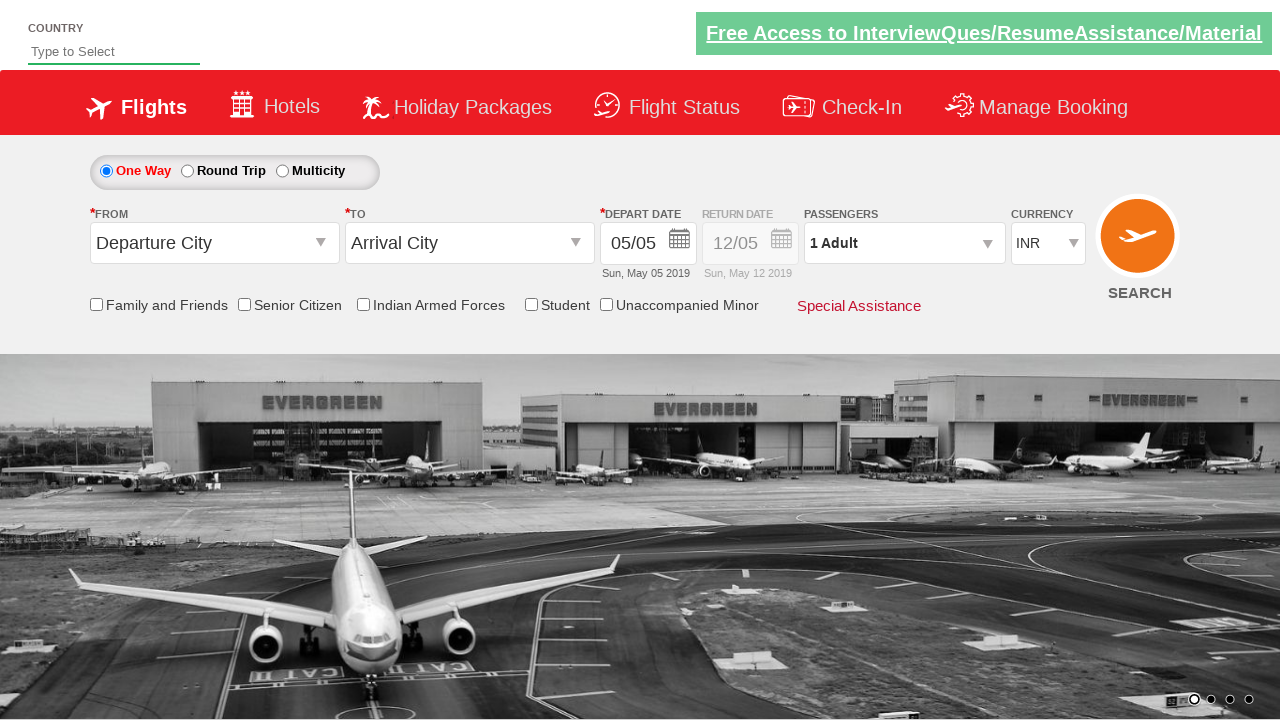